Tests the progress bar functionality by clicking the start button, waiting for the progress bar to advance, and then clicking the stop button

Starting URL: https://demoqa.com/progress-bar

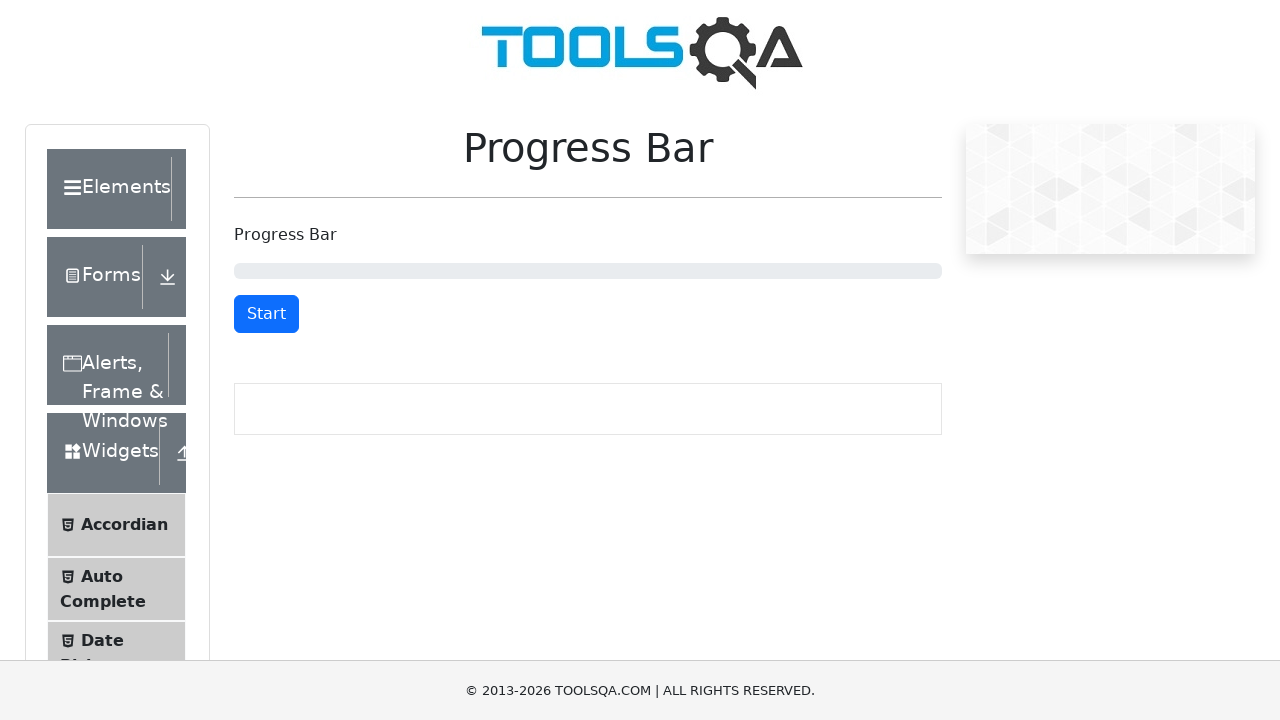

Clicked the start button to begin the progress bar at (266, 314) on button#startStopButton
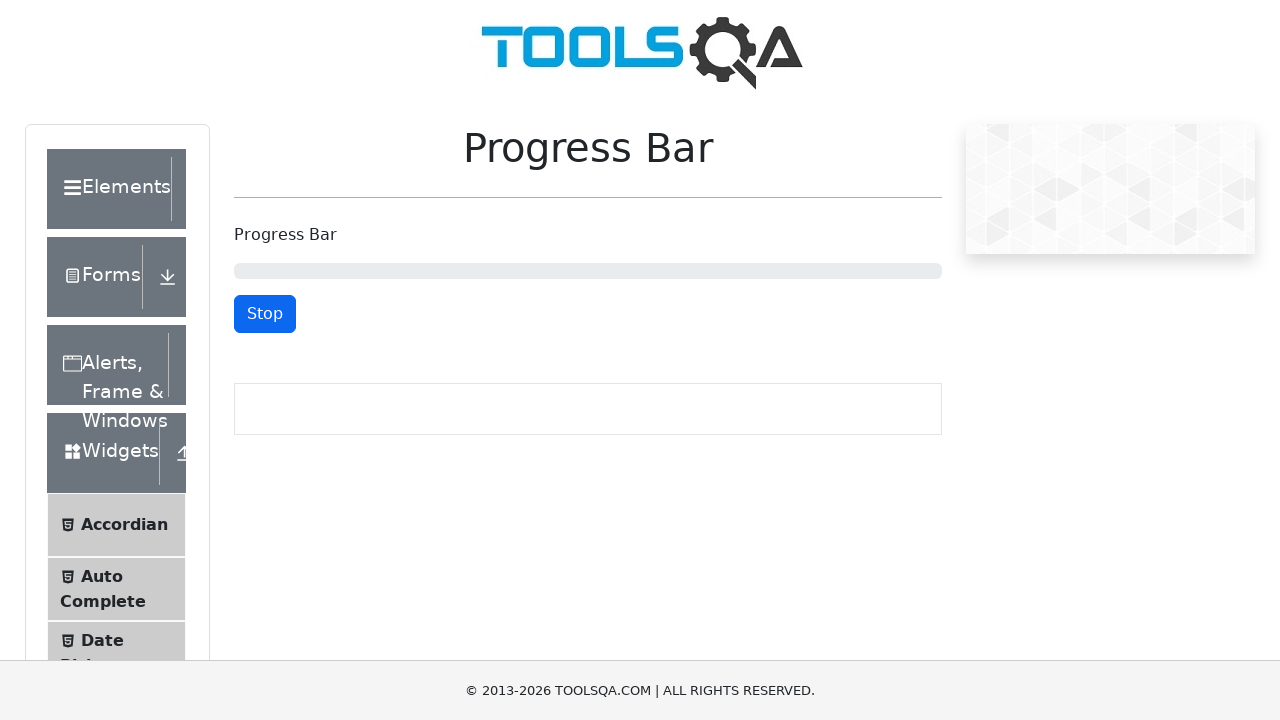

Waited for progress bar to advance
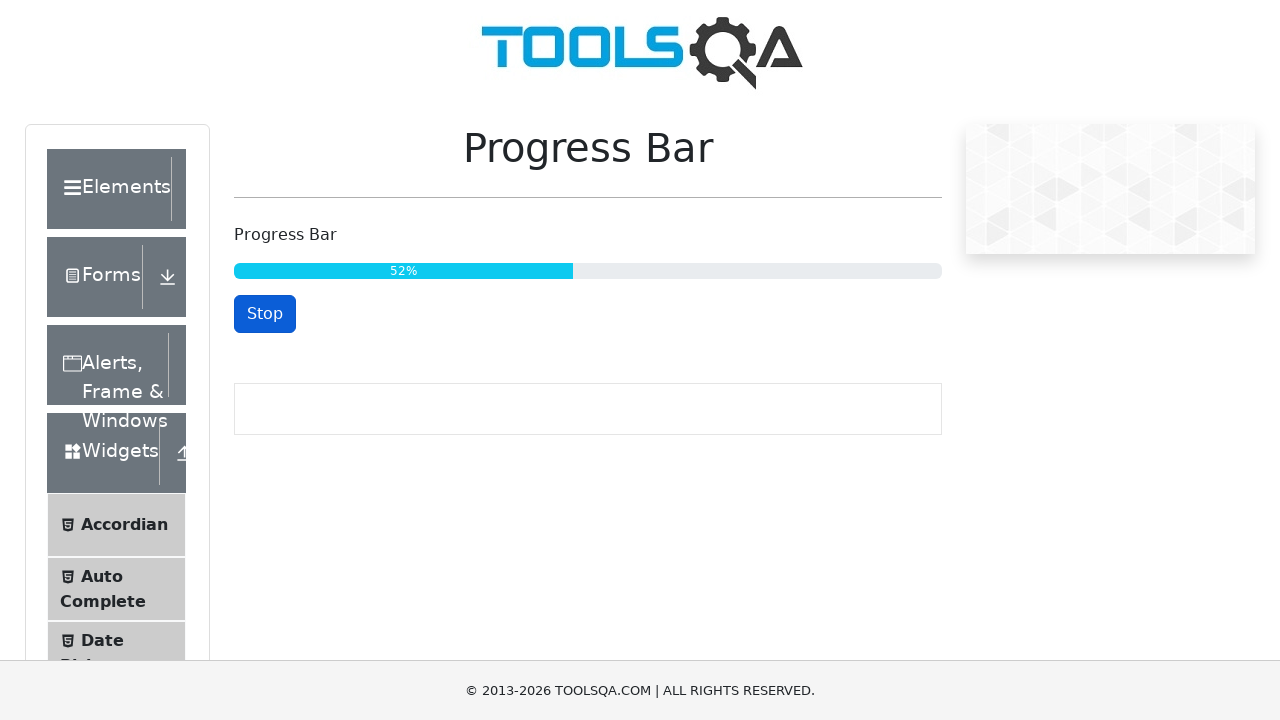

Clicked the stop button to pause the progress bar at (265, 314) on button#startStopButton
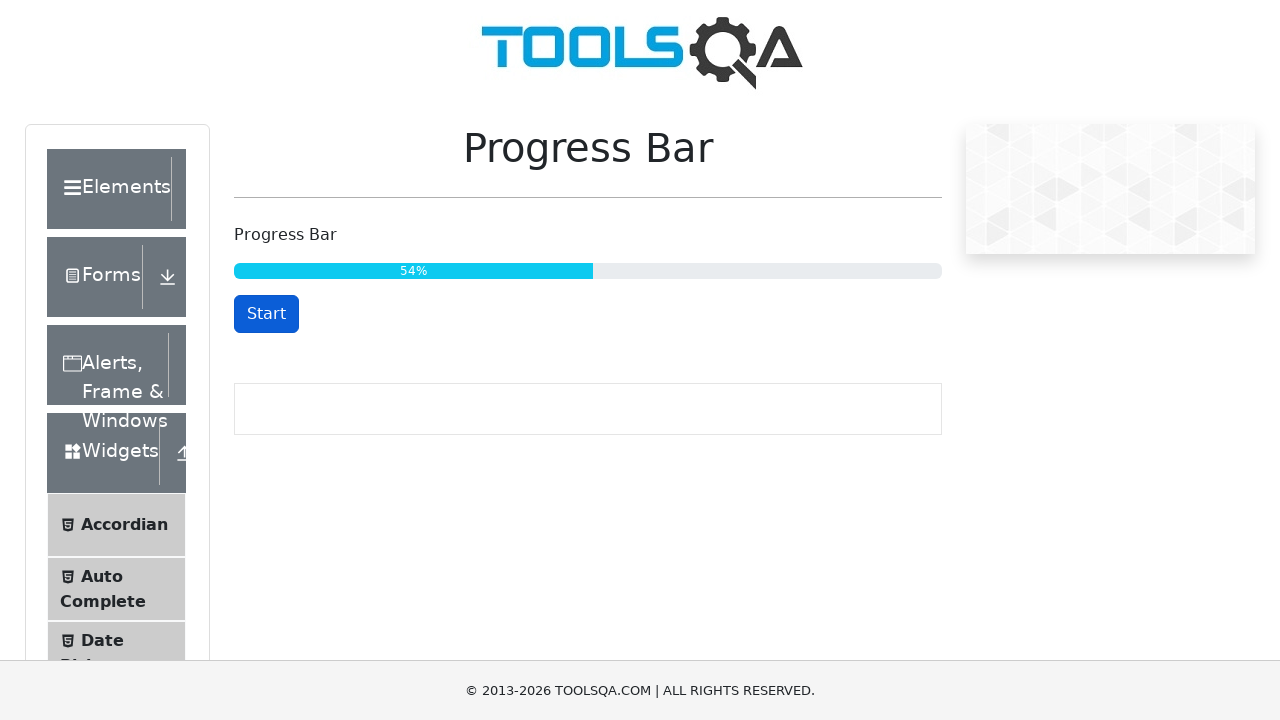

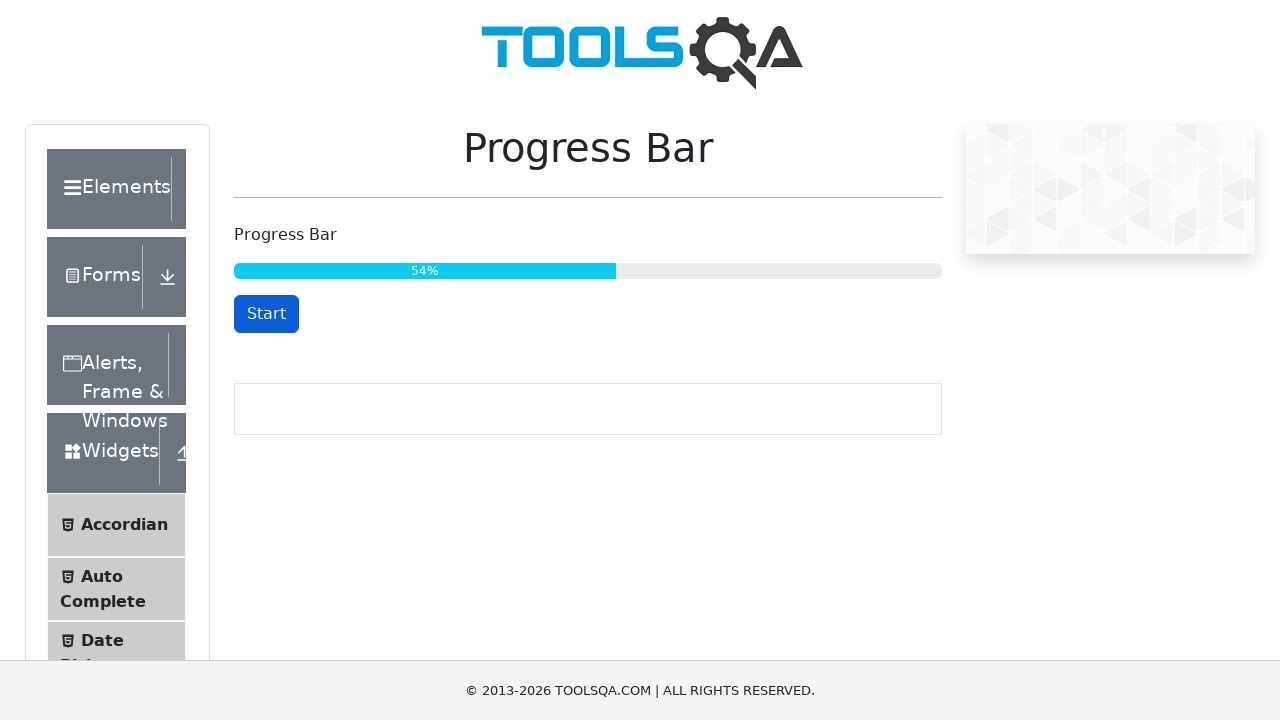